Tests dismissing a confirmation JavaScript alert by clicking the confirm button and dismissing the dialog

Starting URL: https://demoqa.com/alerts

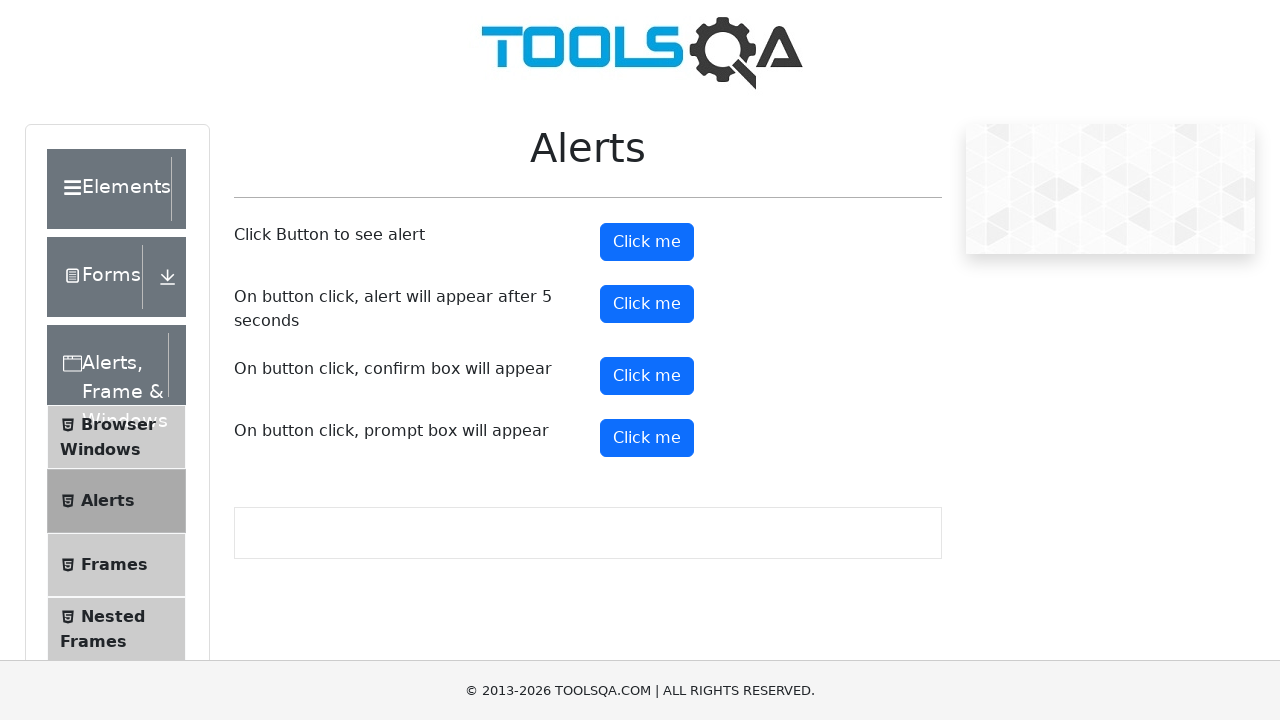

Set up dialog handler to dismiss alerts
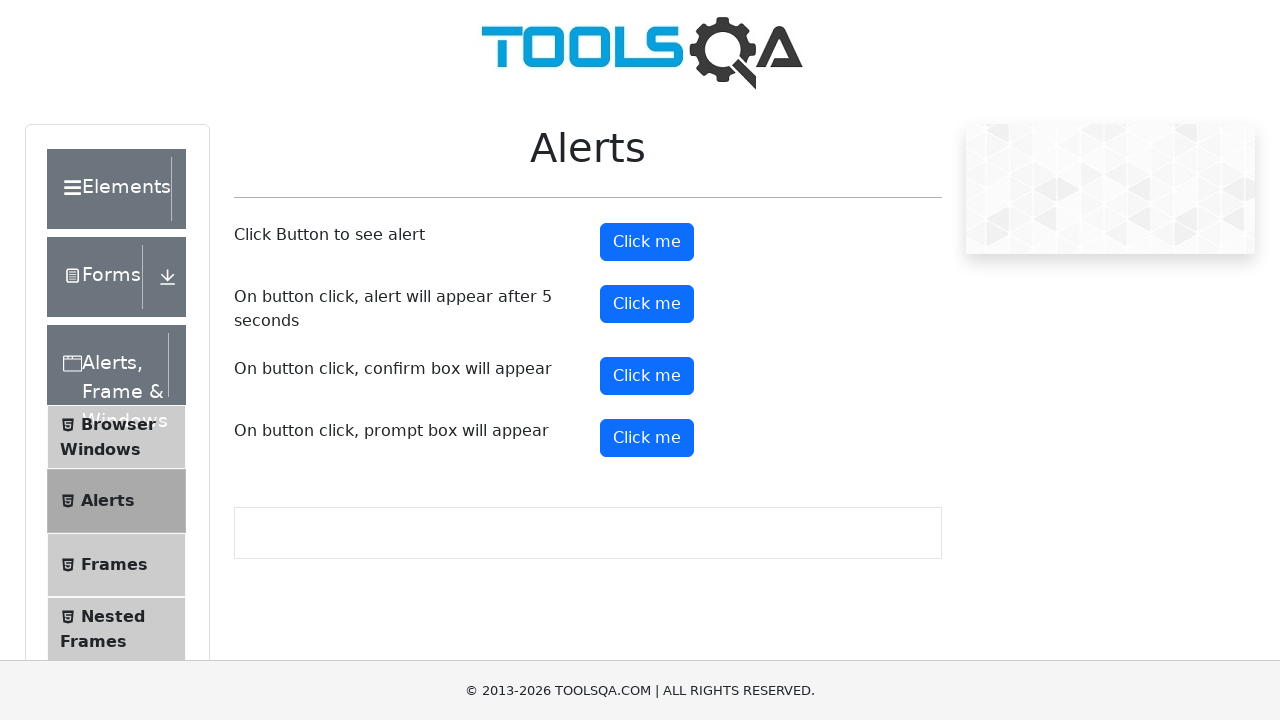

Clicked confirm button to trigger confirmation alert at (647, 376) on #confirmButton
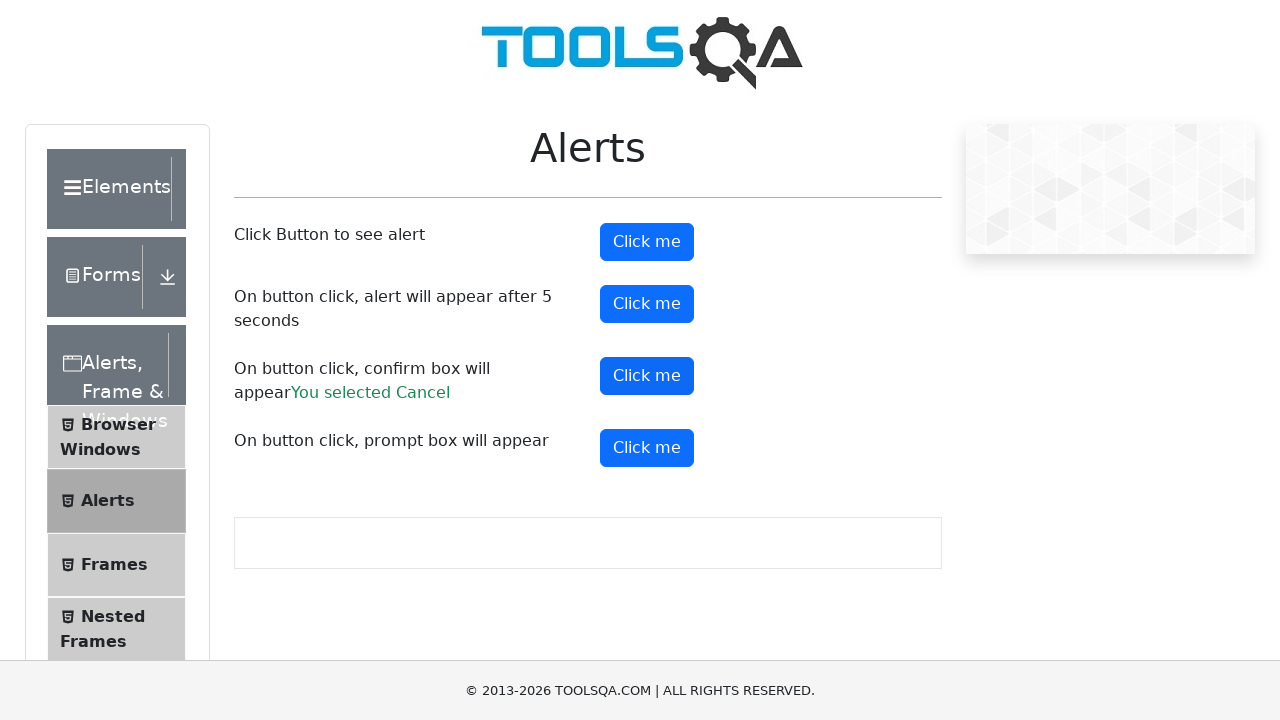

Confirmation alert dismissed and result text appeared
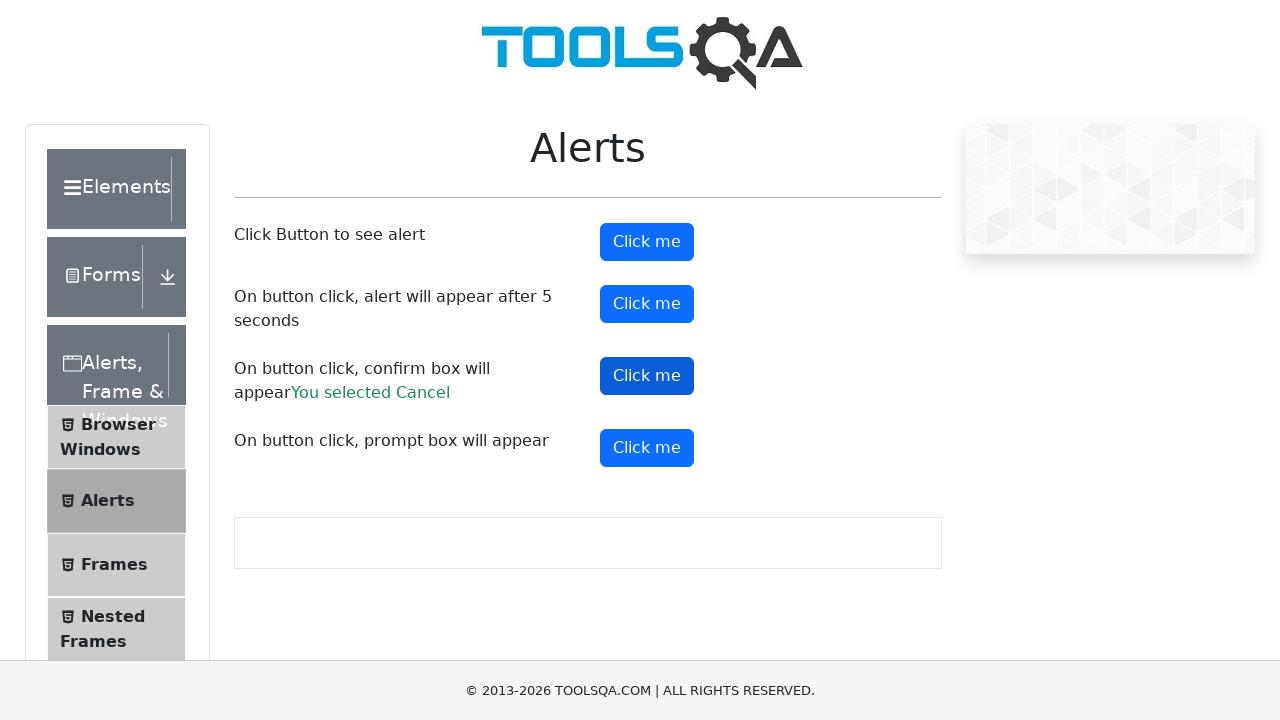

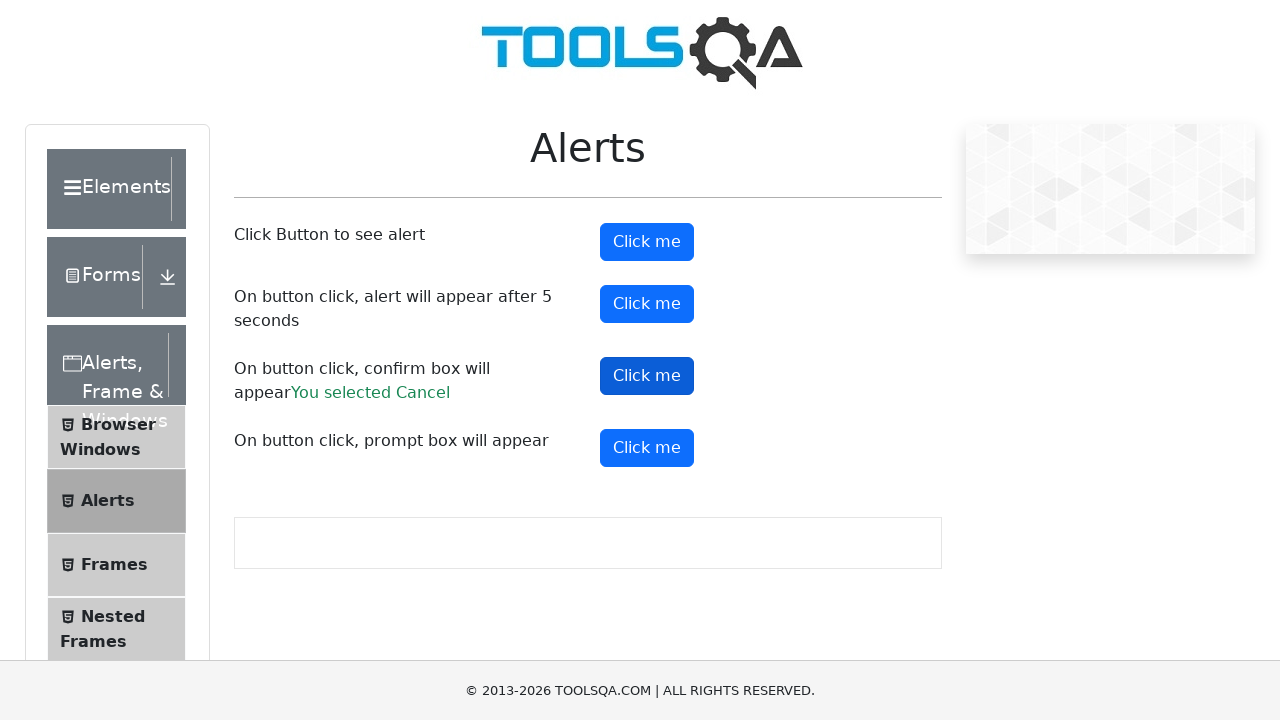